Tests that the browser back button works correctly with routing filters by navigating through All, Active, and Completed filters then going back.

Starting URL: https://demo.playwright.dev/todomvc

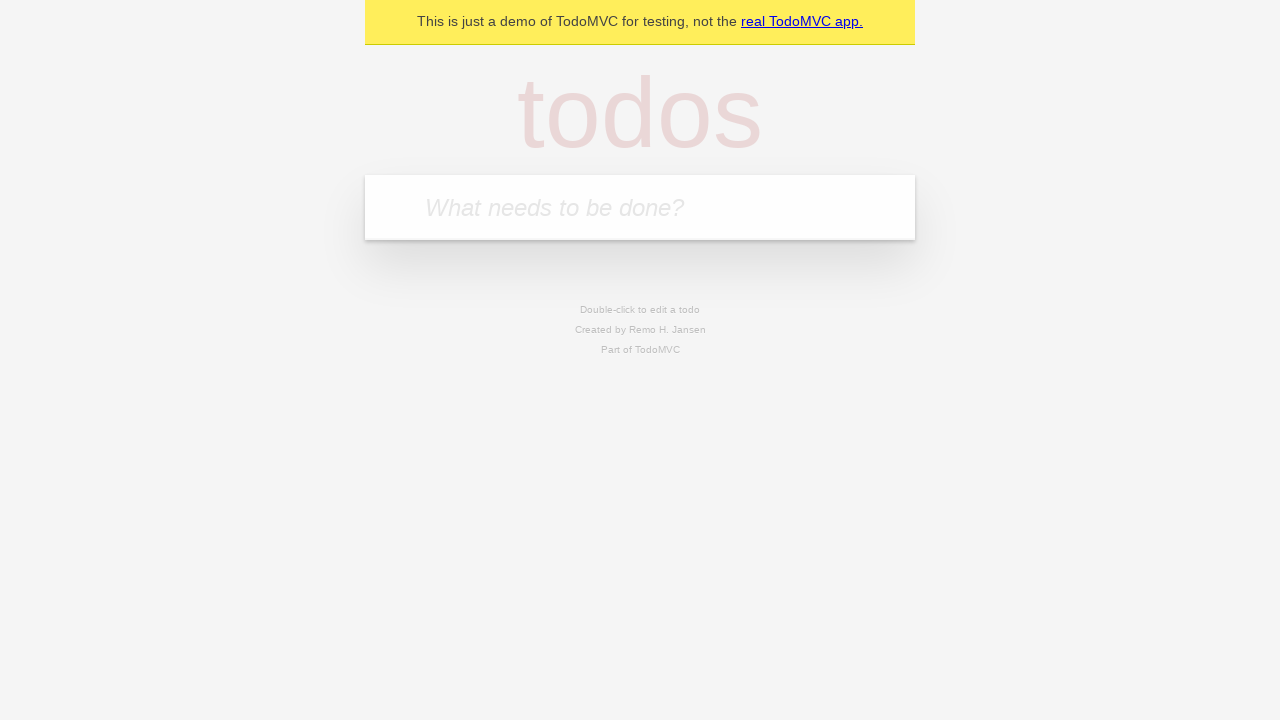

Filled todo input with 'buy some cheese' on internal:attr=[placeholder="What needs to be done?"i]
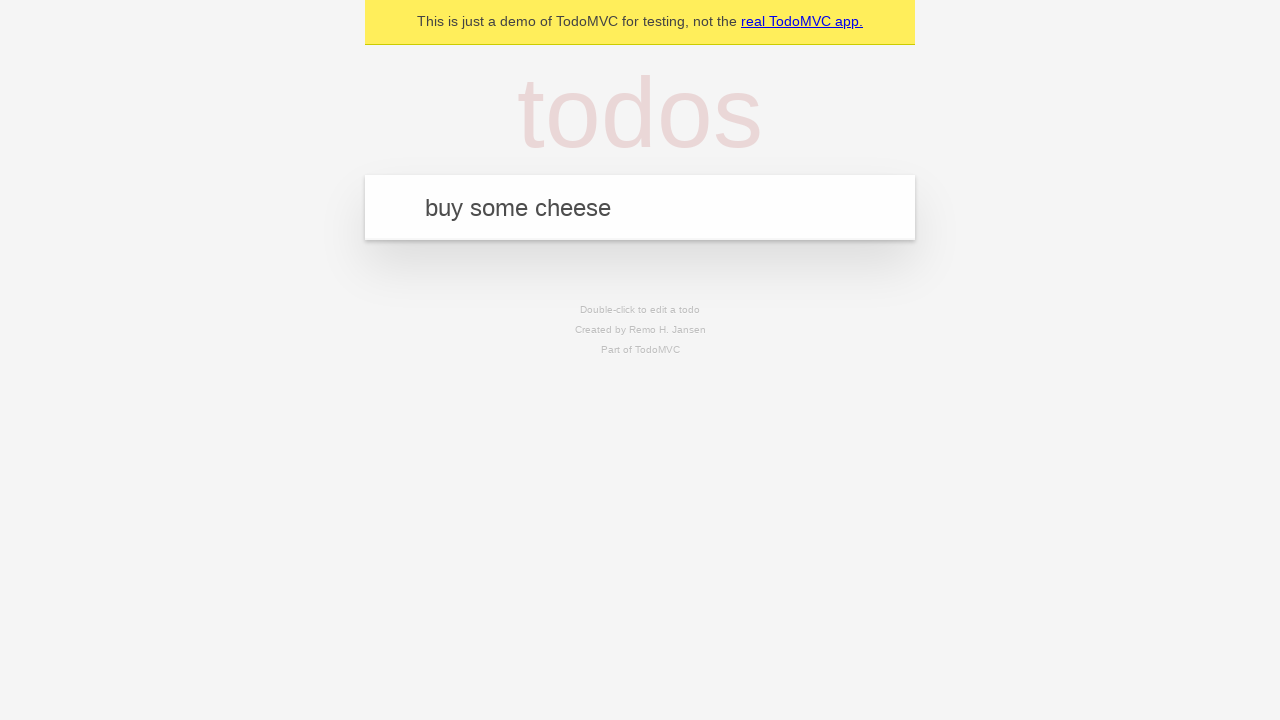

Pressed Enter to create first todo on internal:attr=[placeholder="What needs to be done?"i]
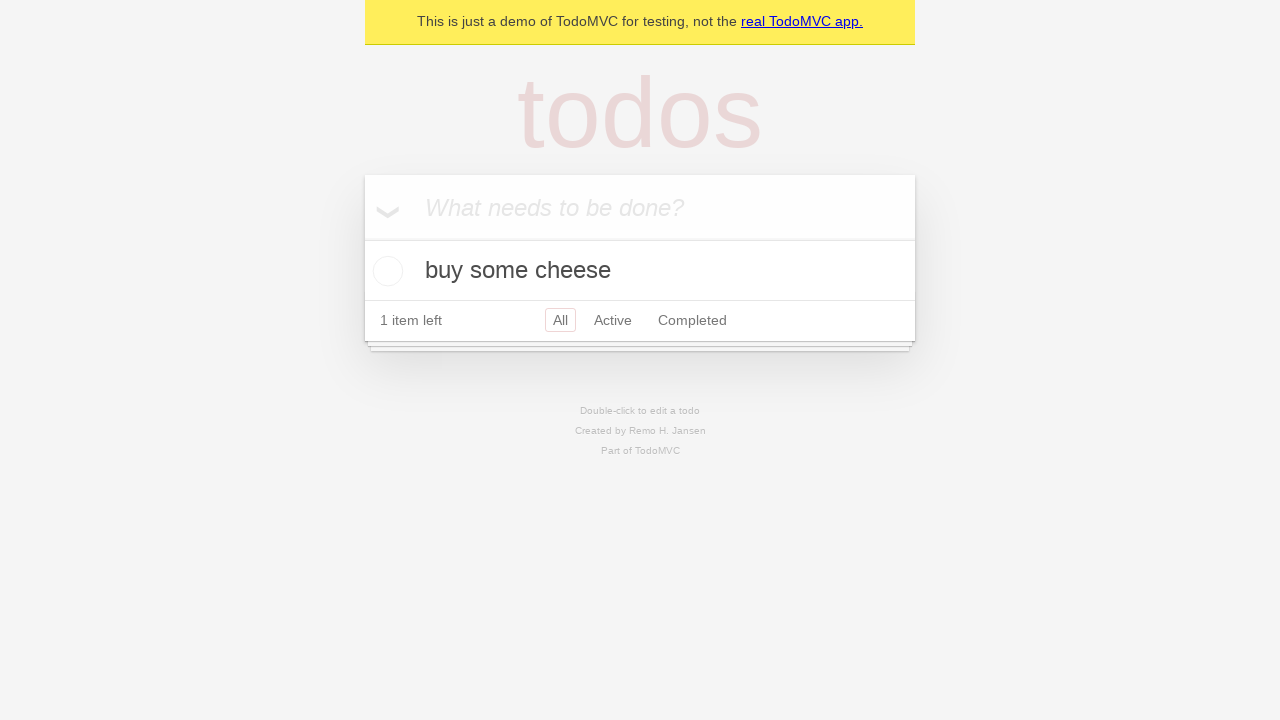

Filled todo input with 'feed the cat' on internal:attr=[placeholder="What needs to be done?"i]
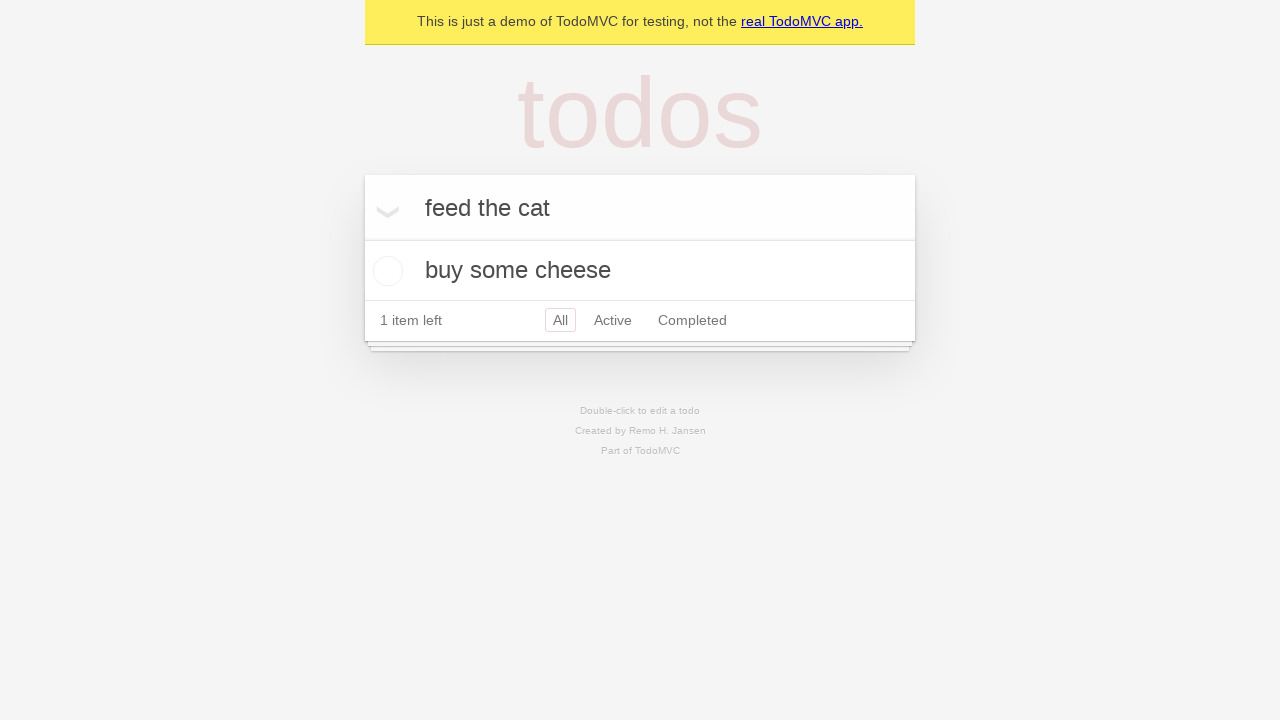

Pressed Enter to create second todo on internal:attr=[placeholder="What needs to be done?"i]
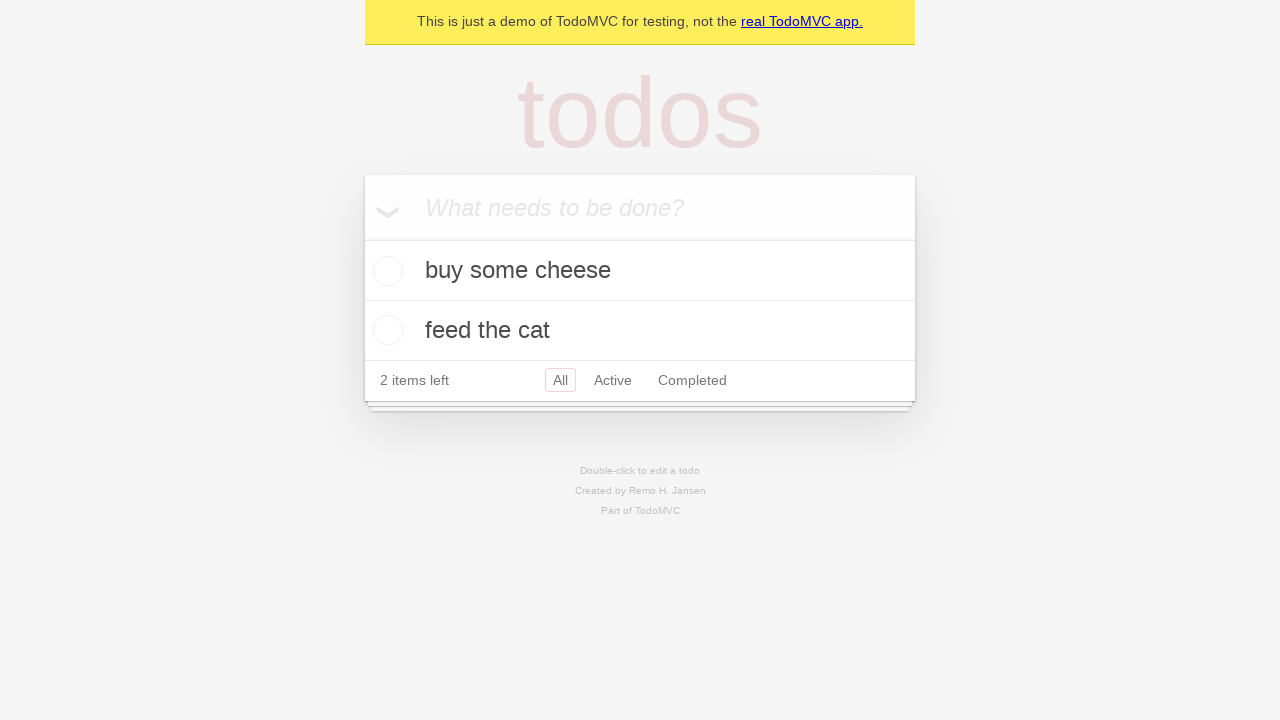

Filled todo input with 'book a doctors appointment' on internal:attr=[placeholder="What needs to be done?"i]
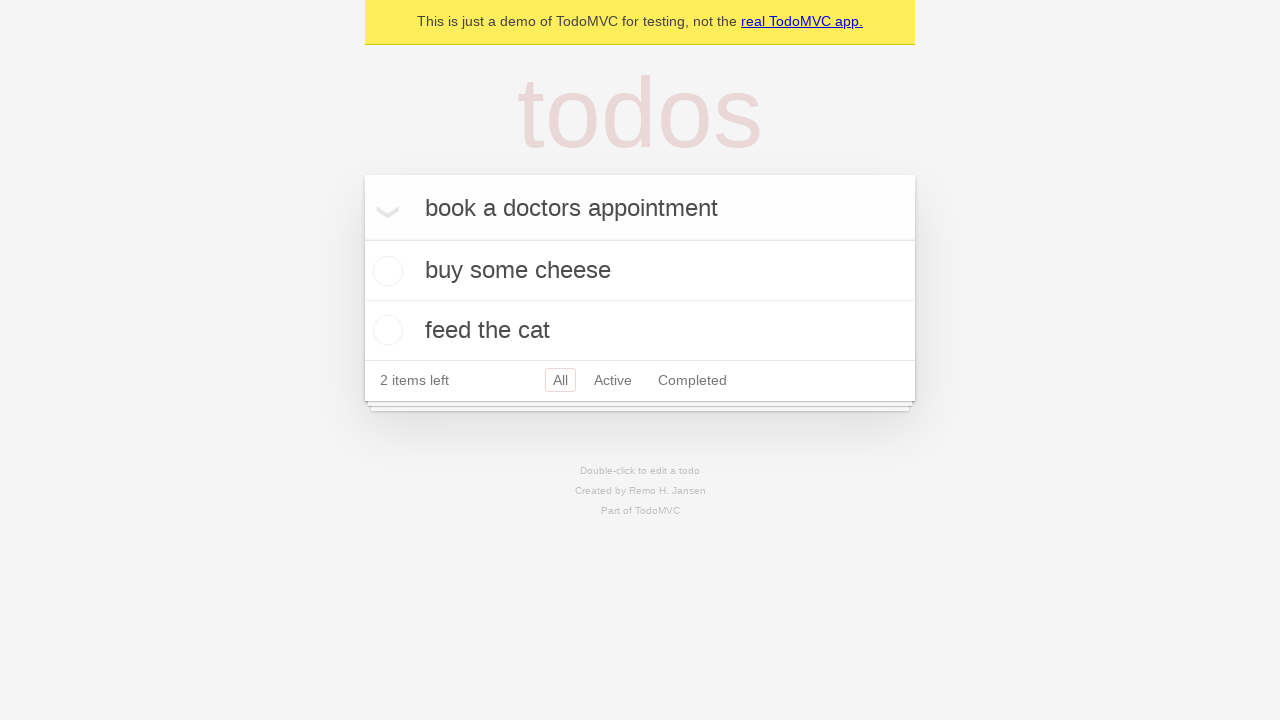

Pressed Enter to create third todo on internal:attr=[placeholder="What needs to be done?"i]
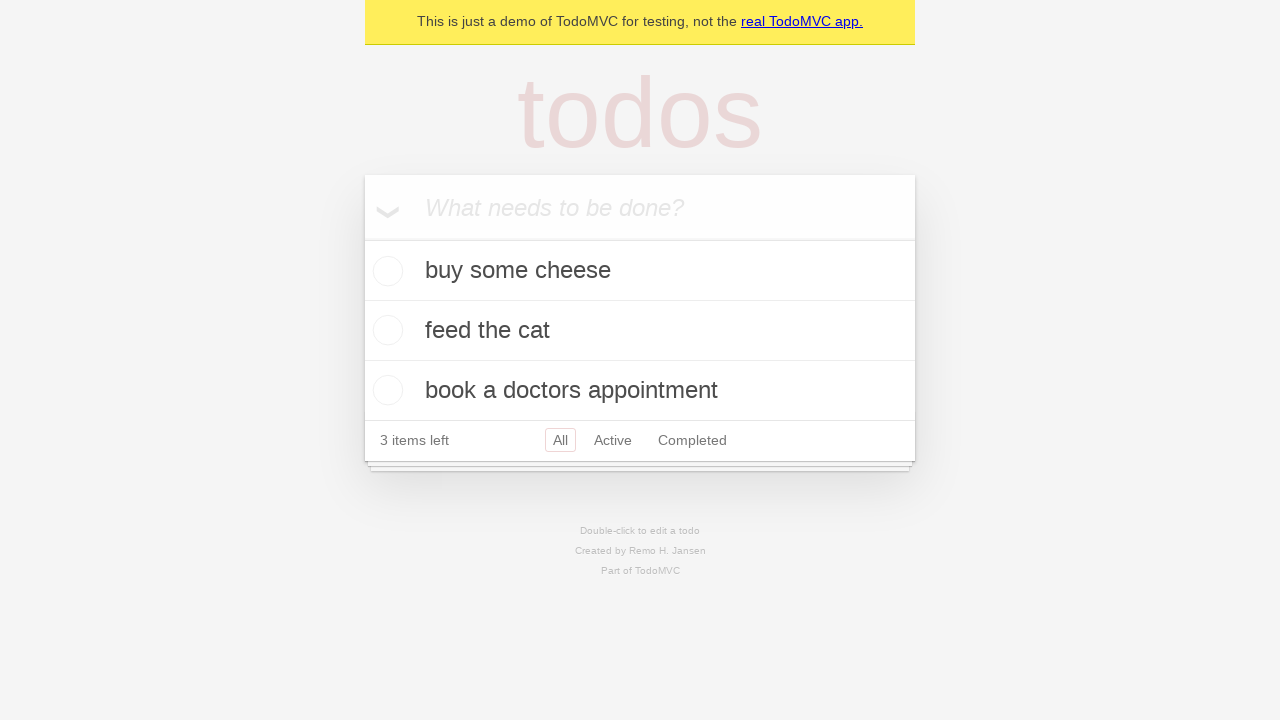

Checked second todo item to mark as completed at (385, 330) on internal:testid=[data-testid="todo-item"s] >> nth=1 >> internal:role=checkbox
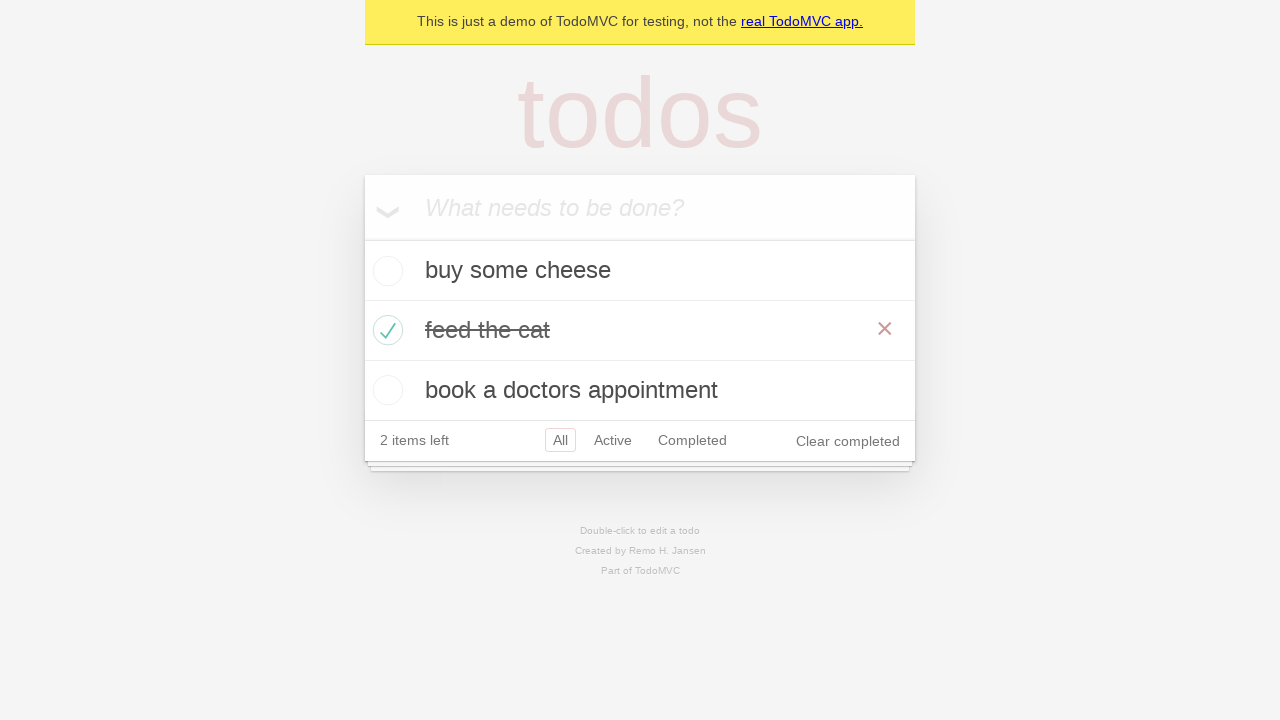

Clicked 'All' filter at (560, 440) on internal:role=link[name="All"i]
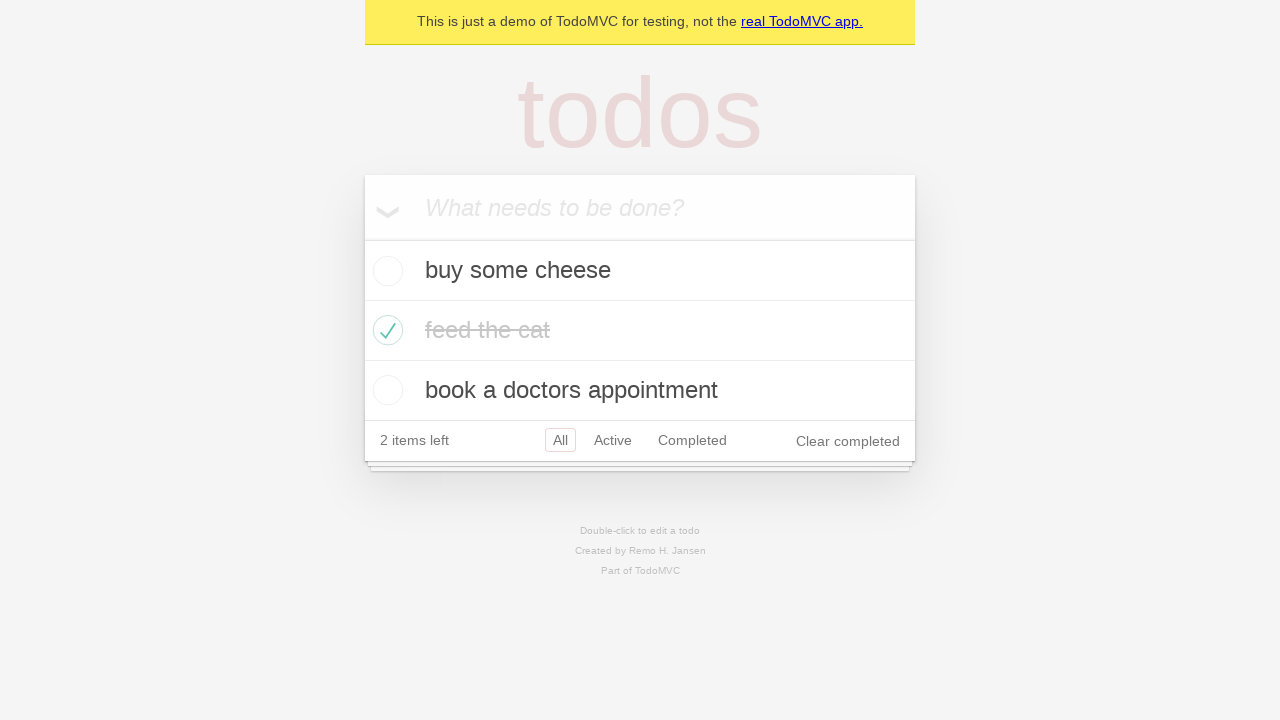

Clicked 'Active' filter at (613, 440) on internal:role=link[name="Active"i]
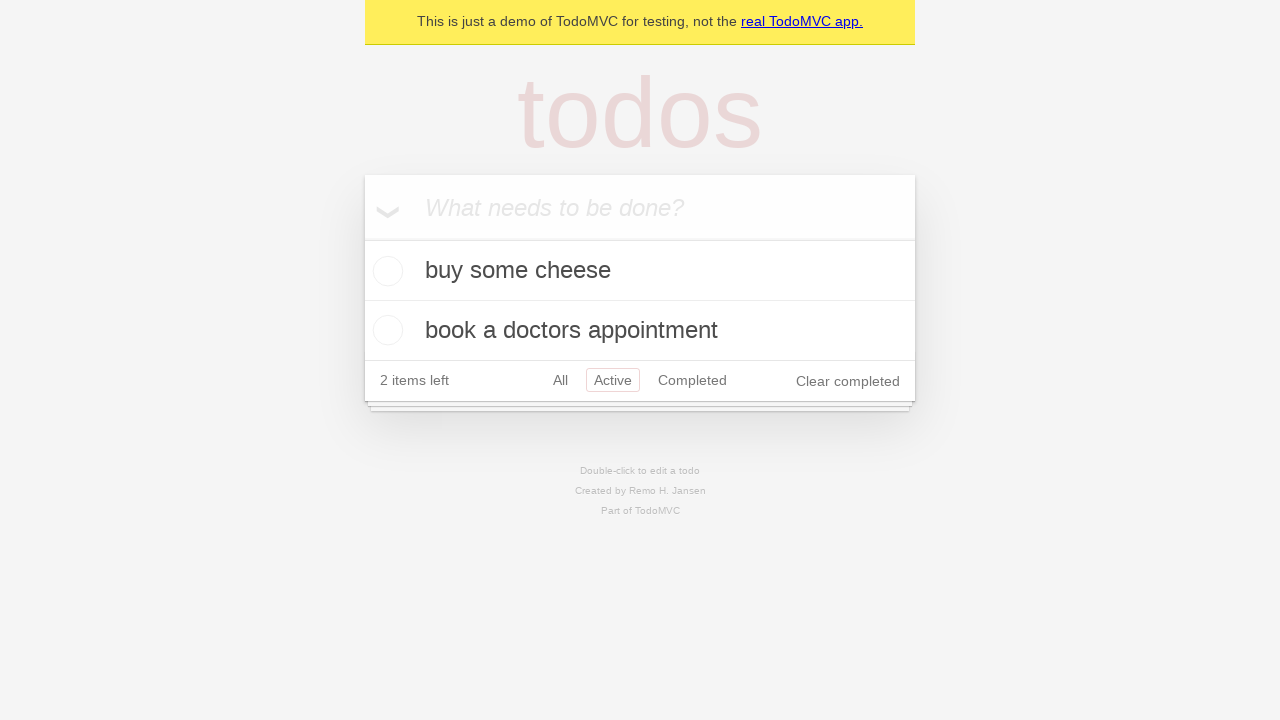

Clicked 'Completed' filter at (692, 380) on internal:role=link[name="Completed"i]
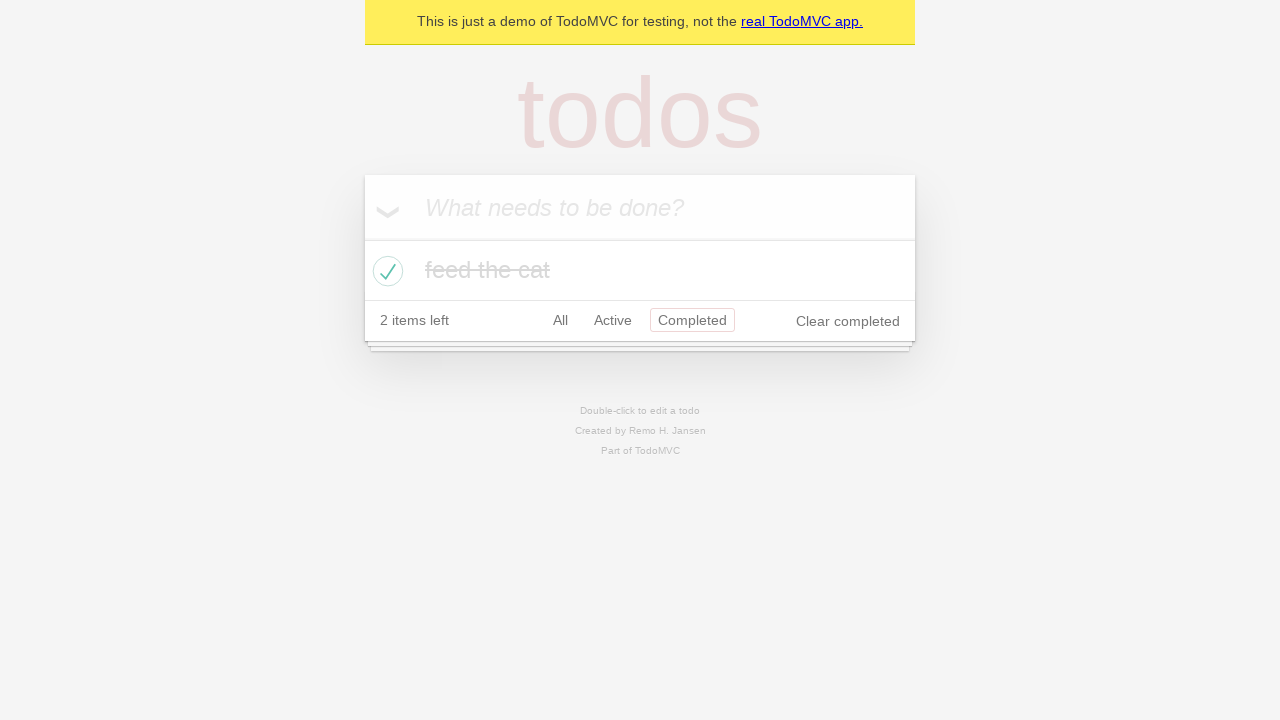

Navigated back to 'Active' filter using browser back button
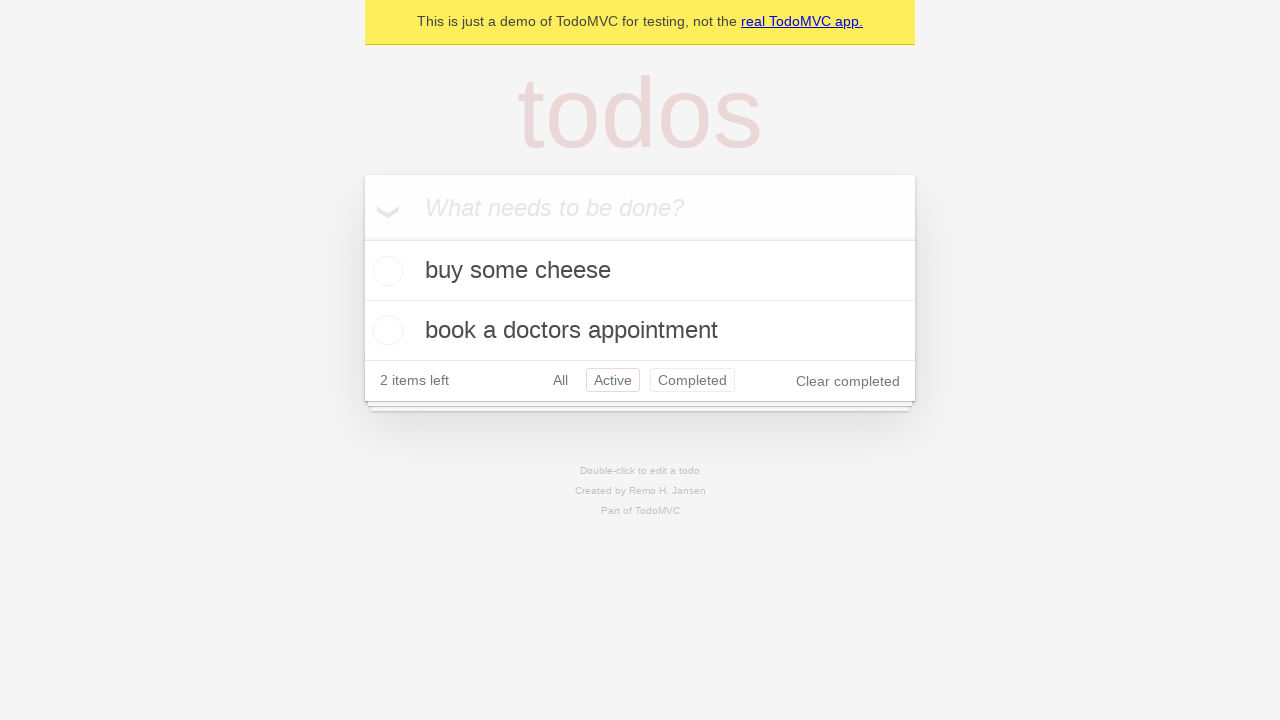

Navigated back to 'All' filter using browser back button
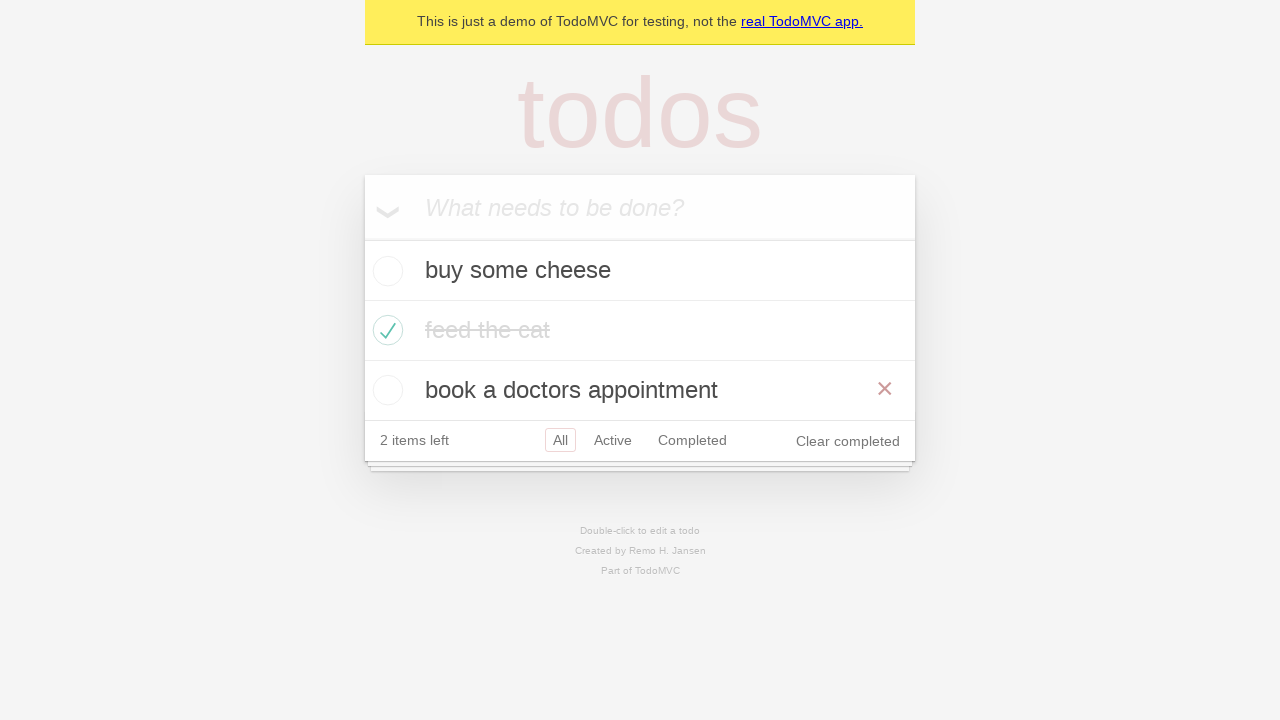

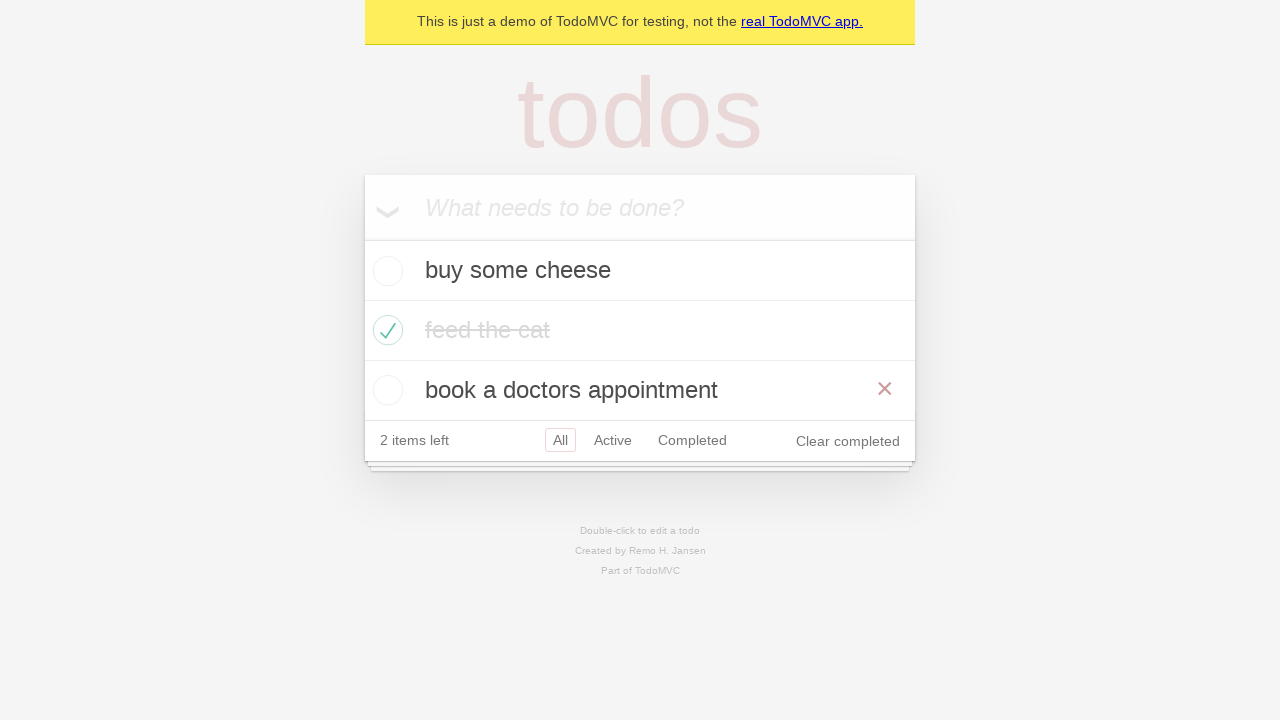